Tests filtering to display only active (non-completed) items

Starting URL: https://demo.playwright.dev/todomvc

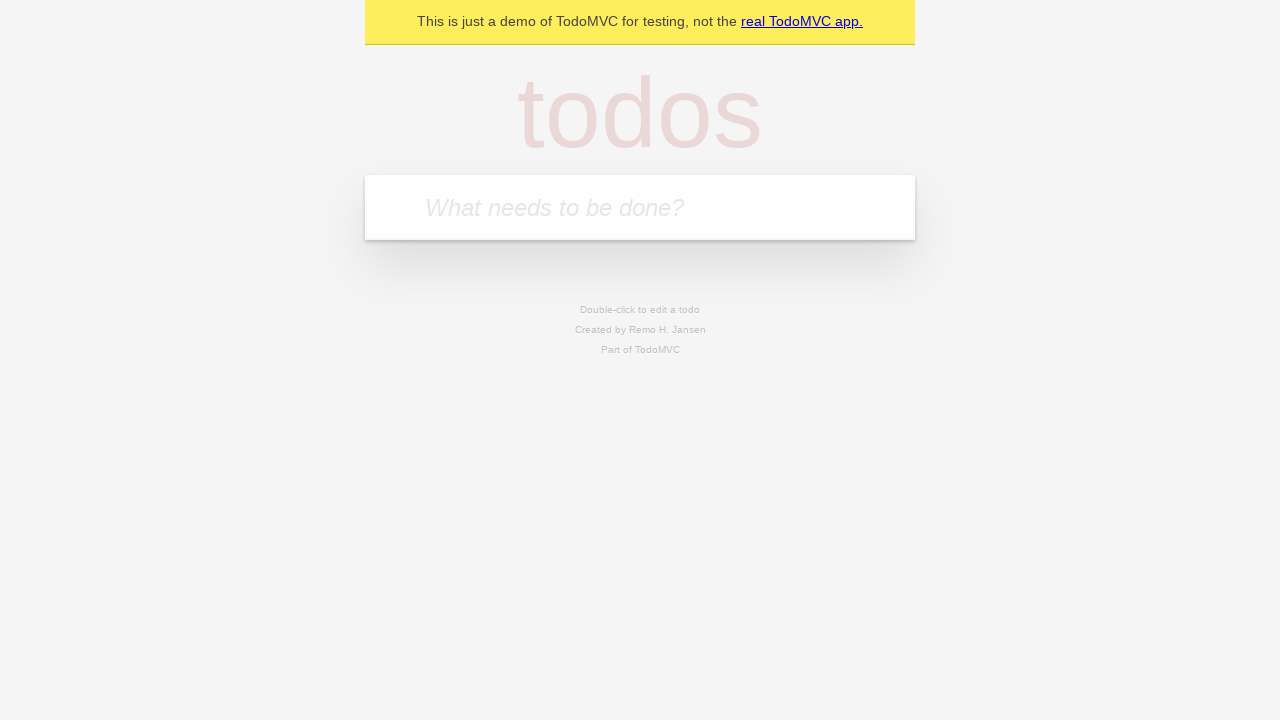

Filled todo input with 'buy some cheese' on internal:attr=[placeholder="What needs to be done?"i]
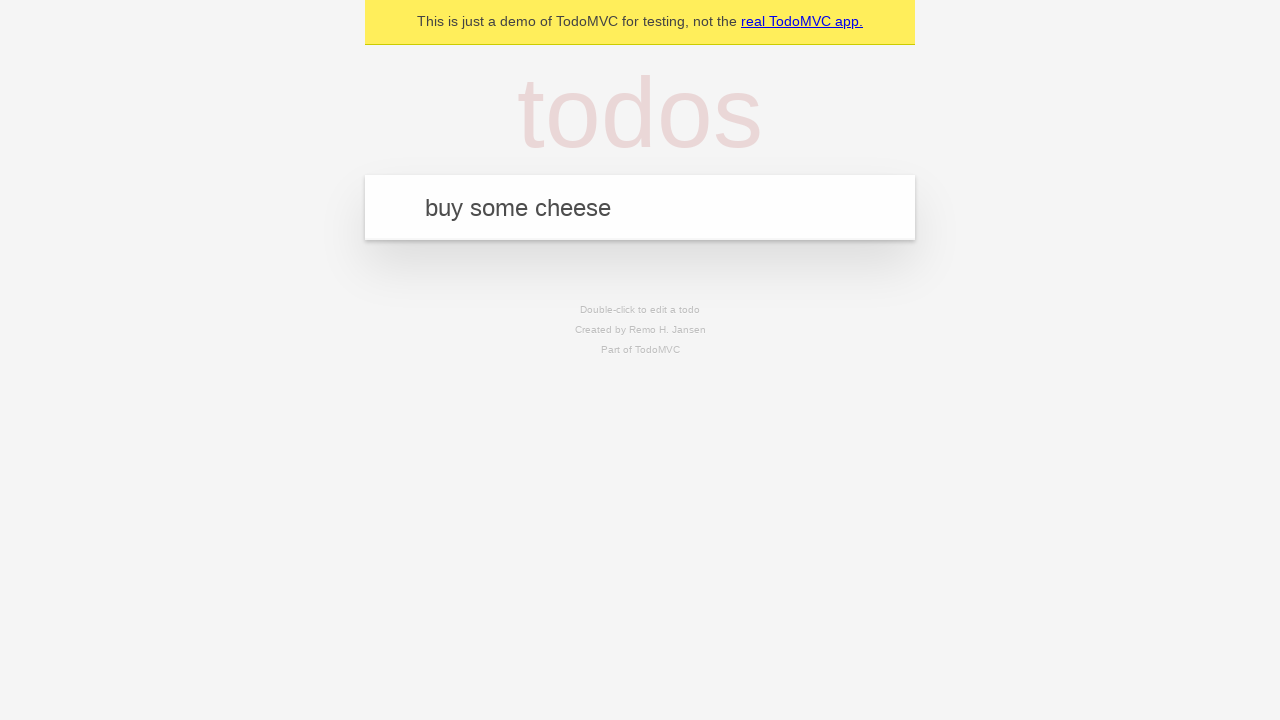

Pressed Enter to create first todo item on internal:attr=[placeholder="What needs to be done?"i]
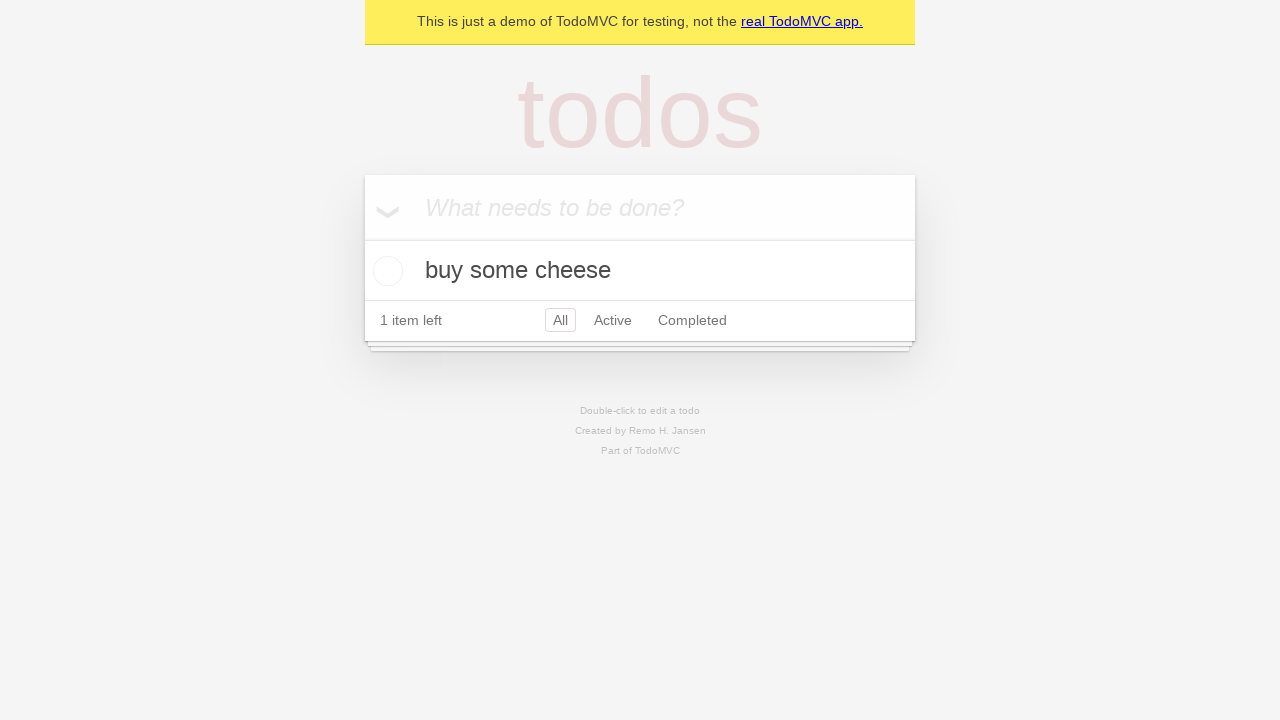

Filled todo input with 'feed the cat' on internal:attr=[placeholder="What needs to be done?"i]
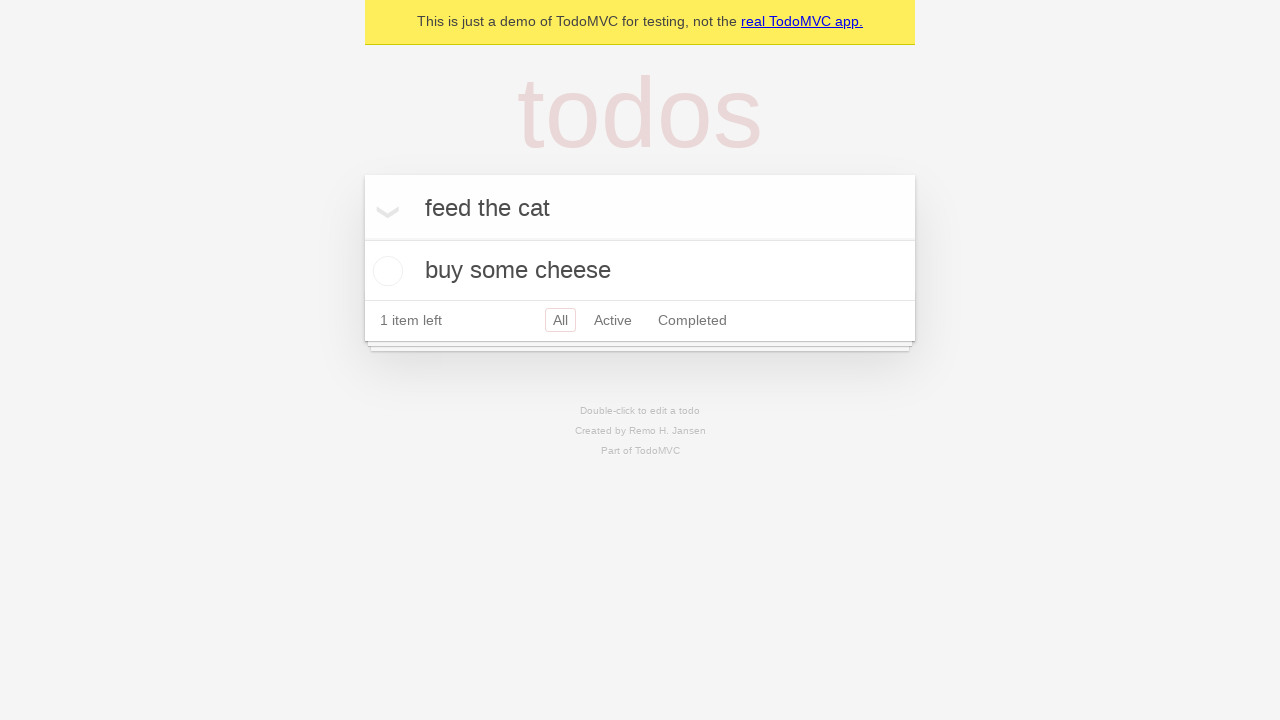

Pressed Enter to create second todo item on internal:attr=[placeholder="What needs to be done?"i]
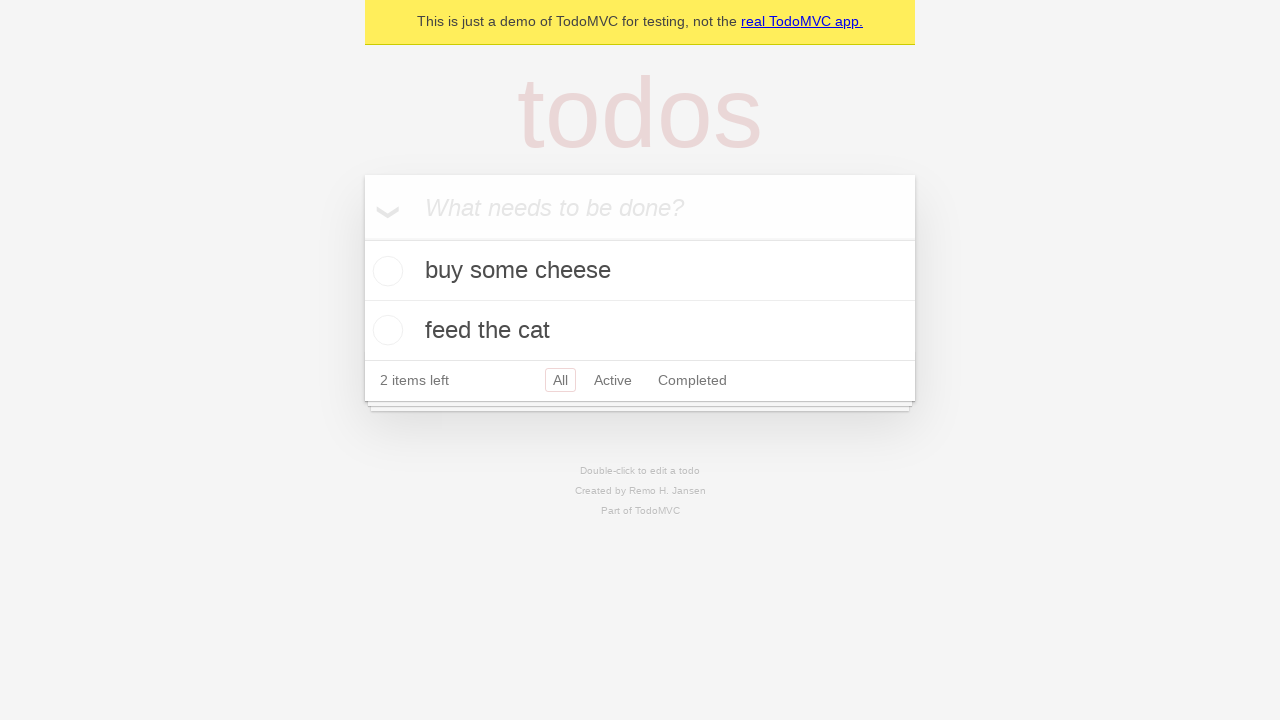

Filled todo input with 'book a doctors appointment' on internal:attr=[placeholder="What needs to be done?"i]
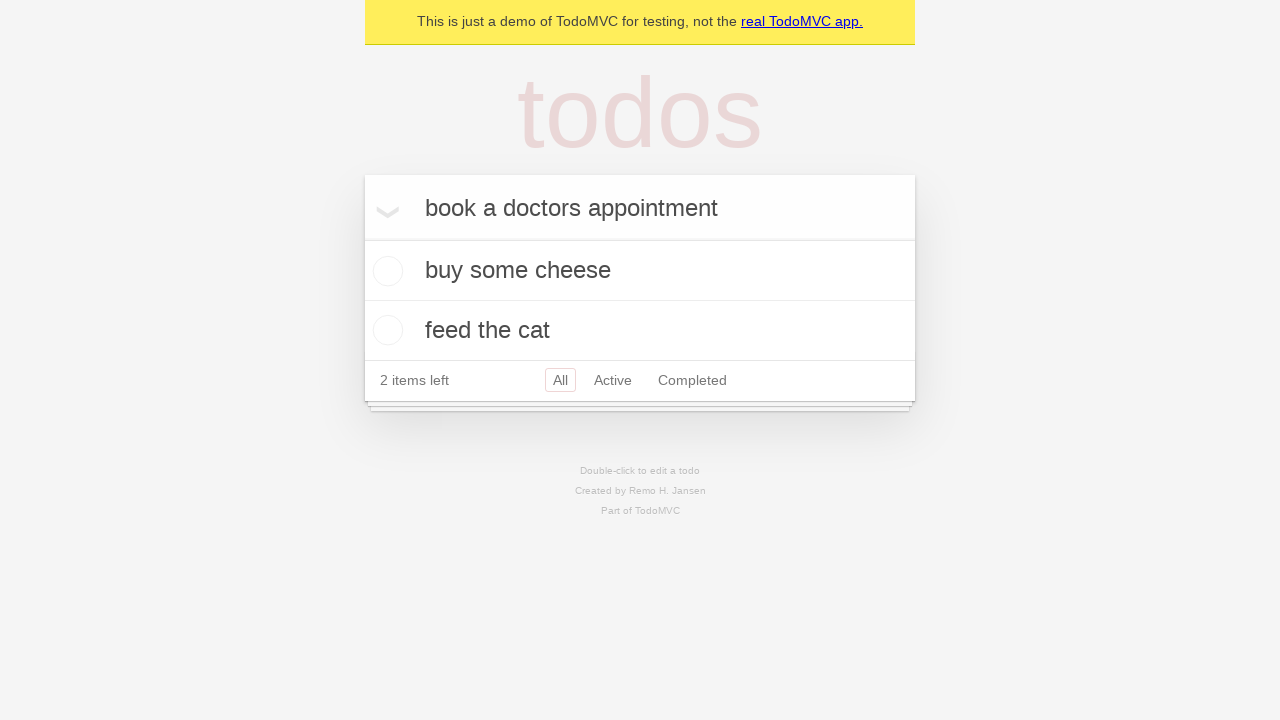

Pressed Enter to create third todo item on internal:attr=[placeholder="What needs to be done?"i]
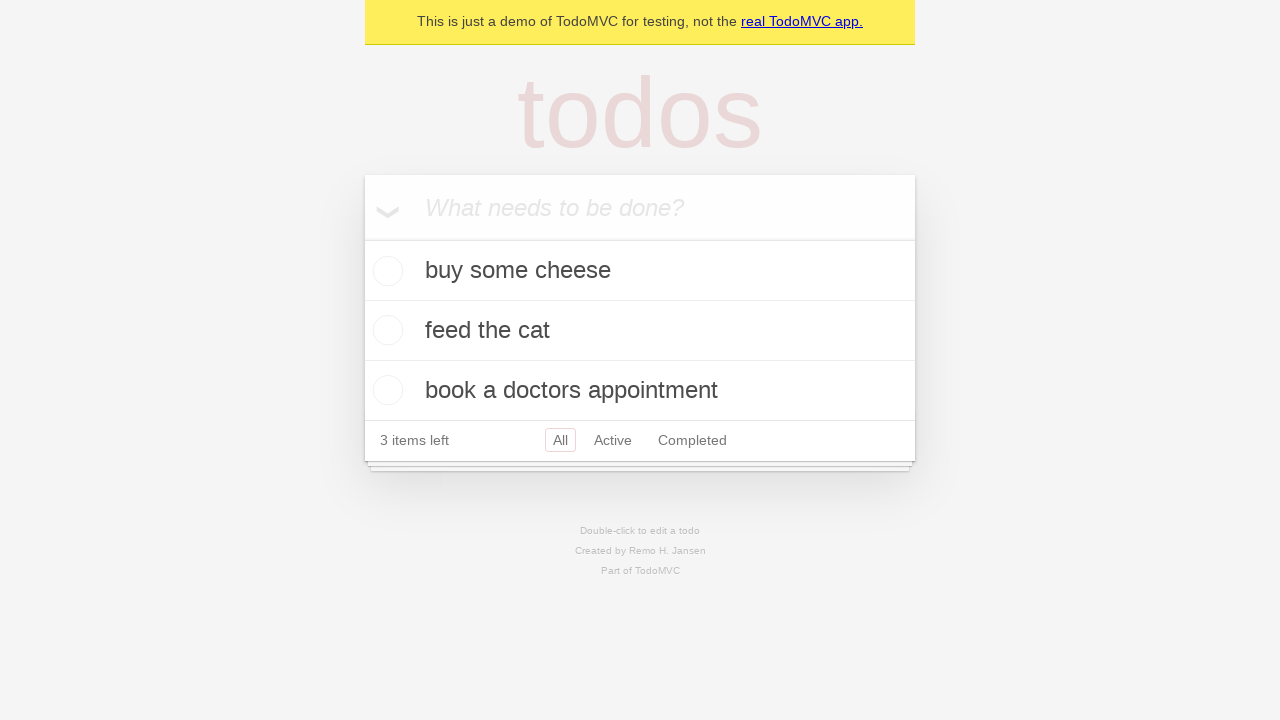

Checked the second todo item to mark it as completed at (385, 330) on internal:testid=[data-testid="todo-item"s] >> nth=1 >> internal:role=checkbox
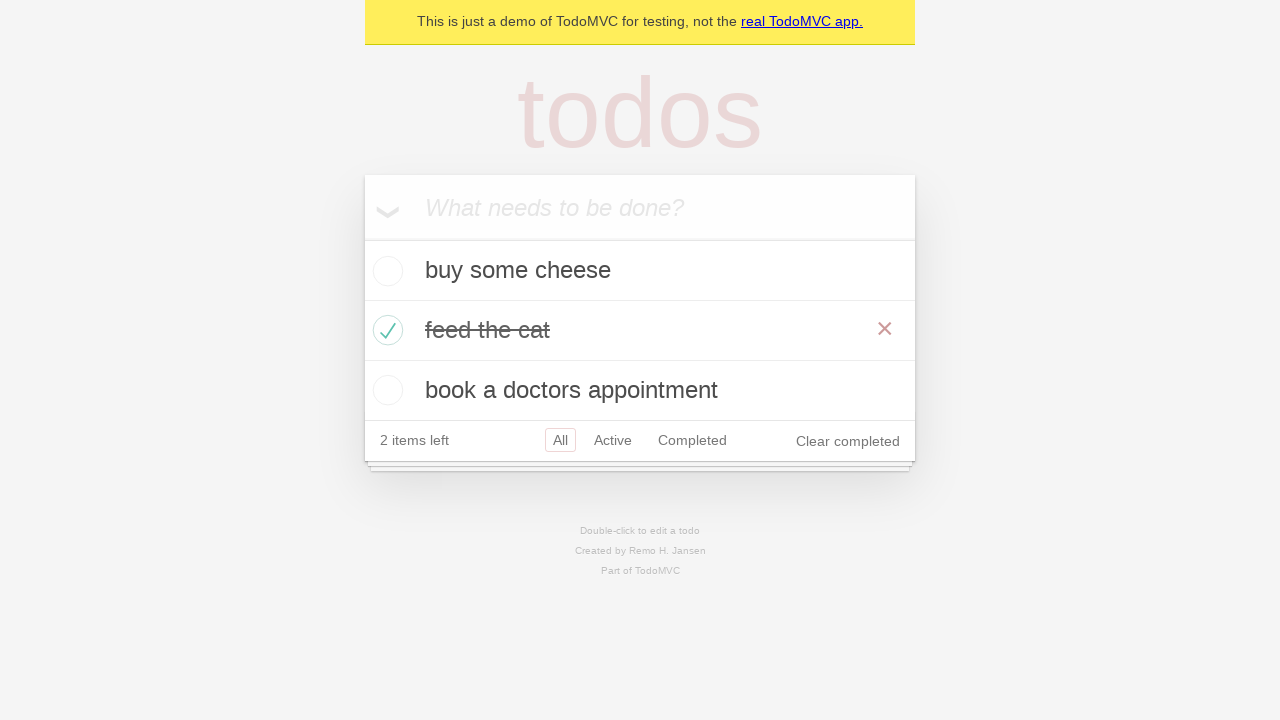

Clicked Active filter to display only active (non-completed) items at (613, 440) on internal:role=link[name="Active"i]
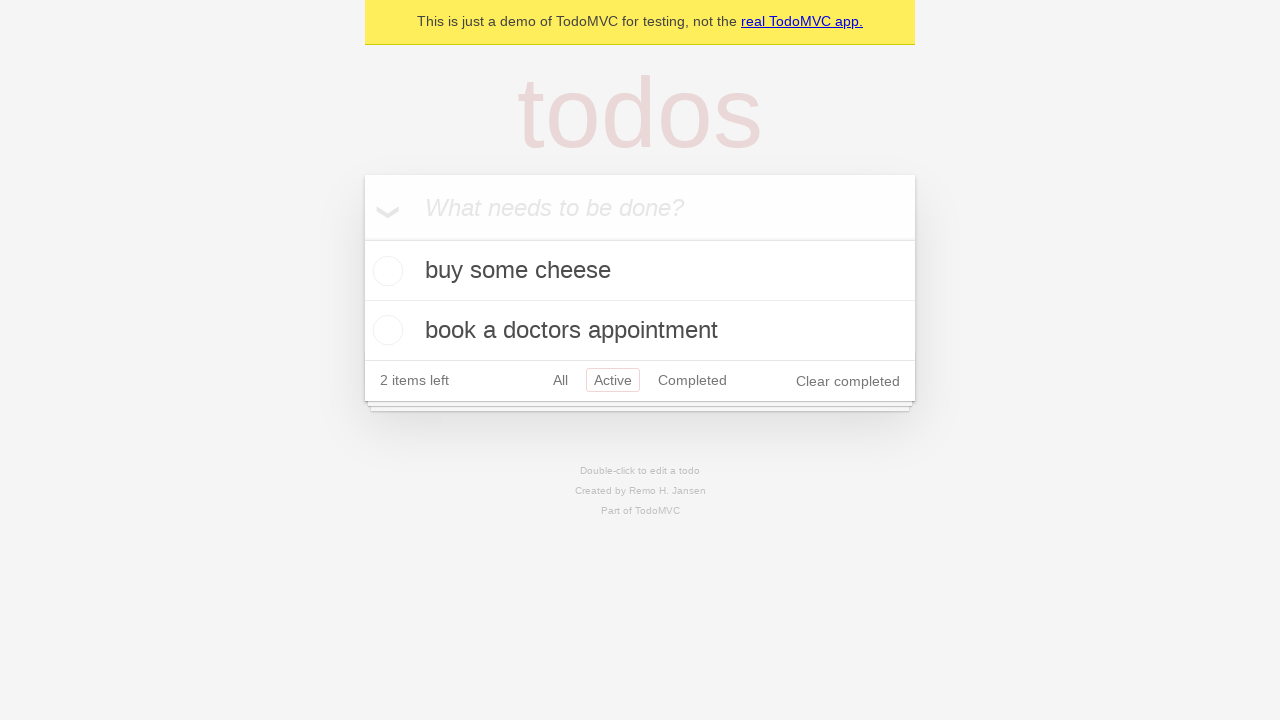

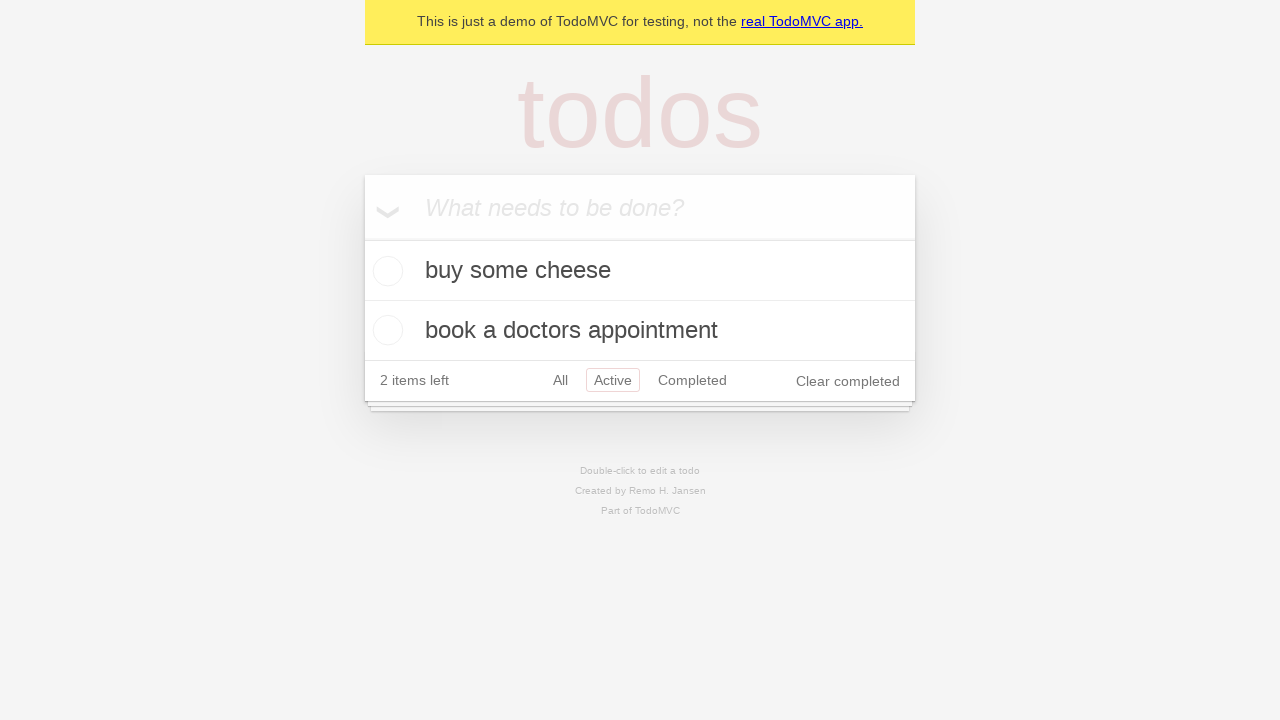